Tests checkbox functionality by verifying default states, clicking to toggle checkboxes, and confirming the state changes after clicking.

Starting URL: https://practice.cydeo.com/checkboxes

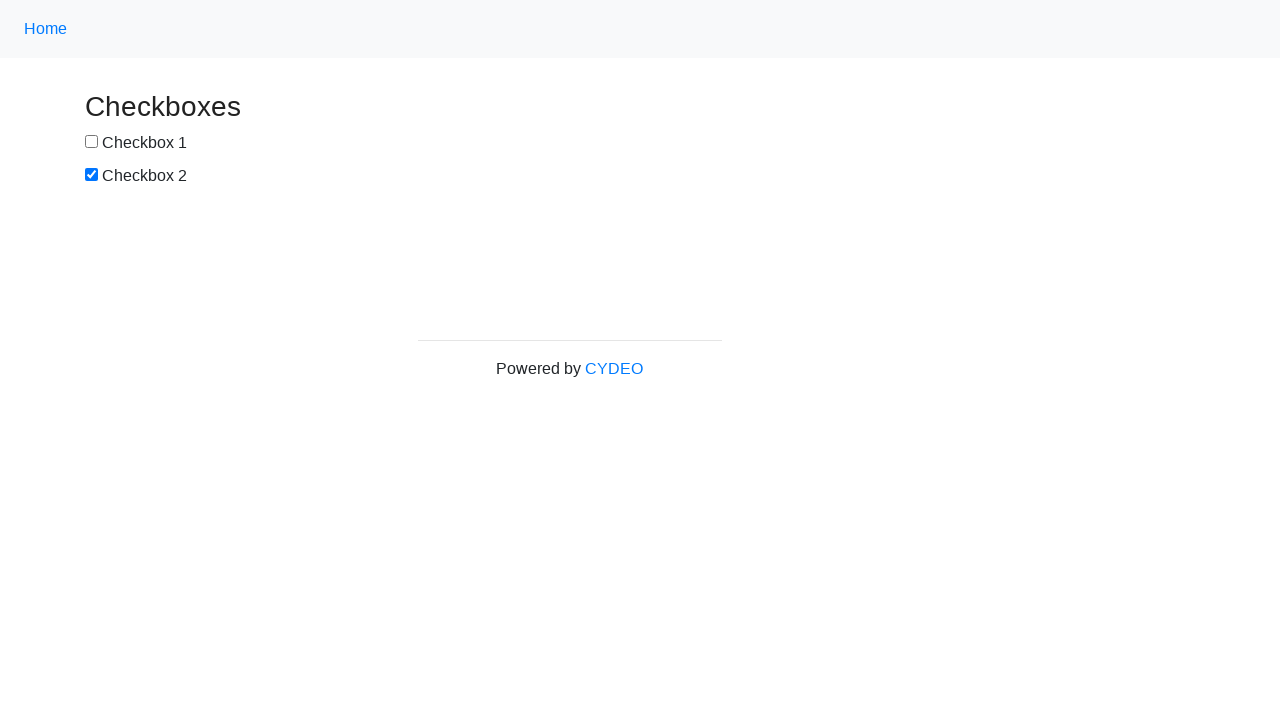

Located checkbox 1 element
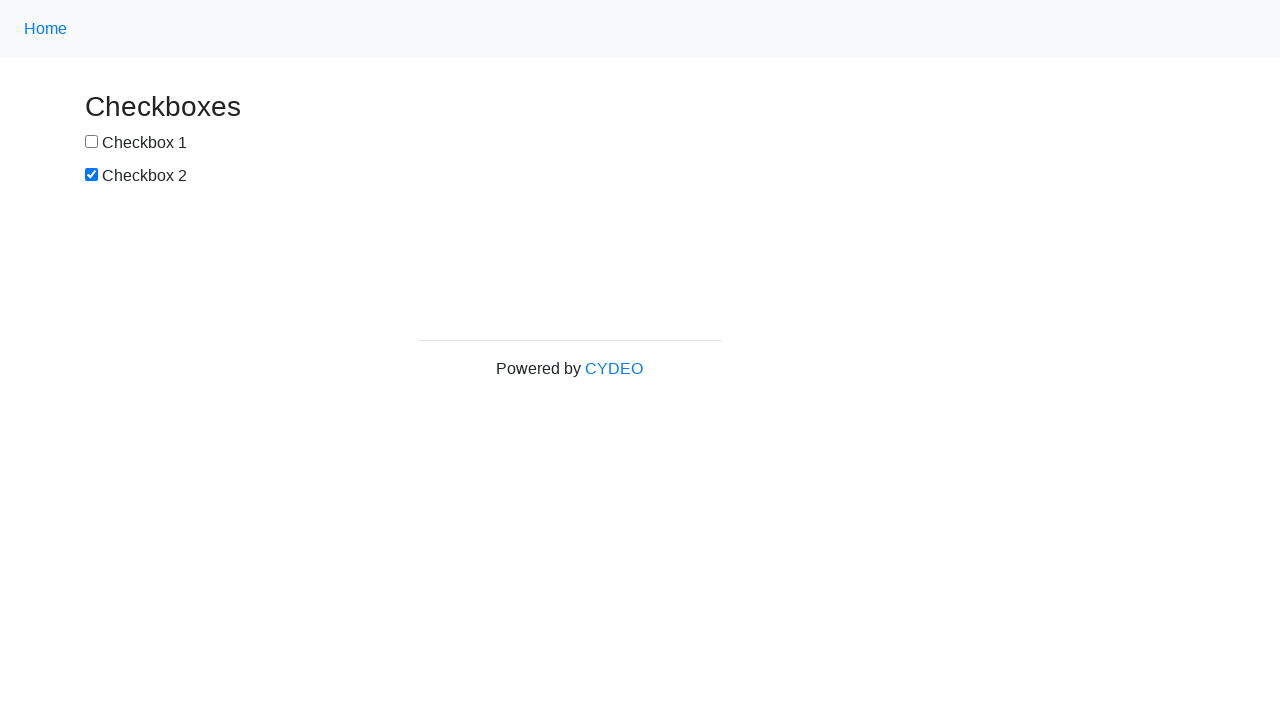

Located checkbox 2 element
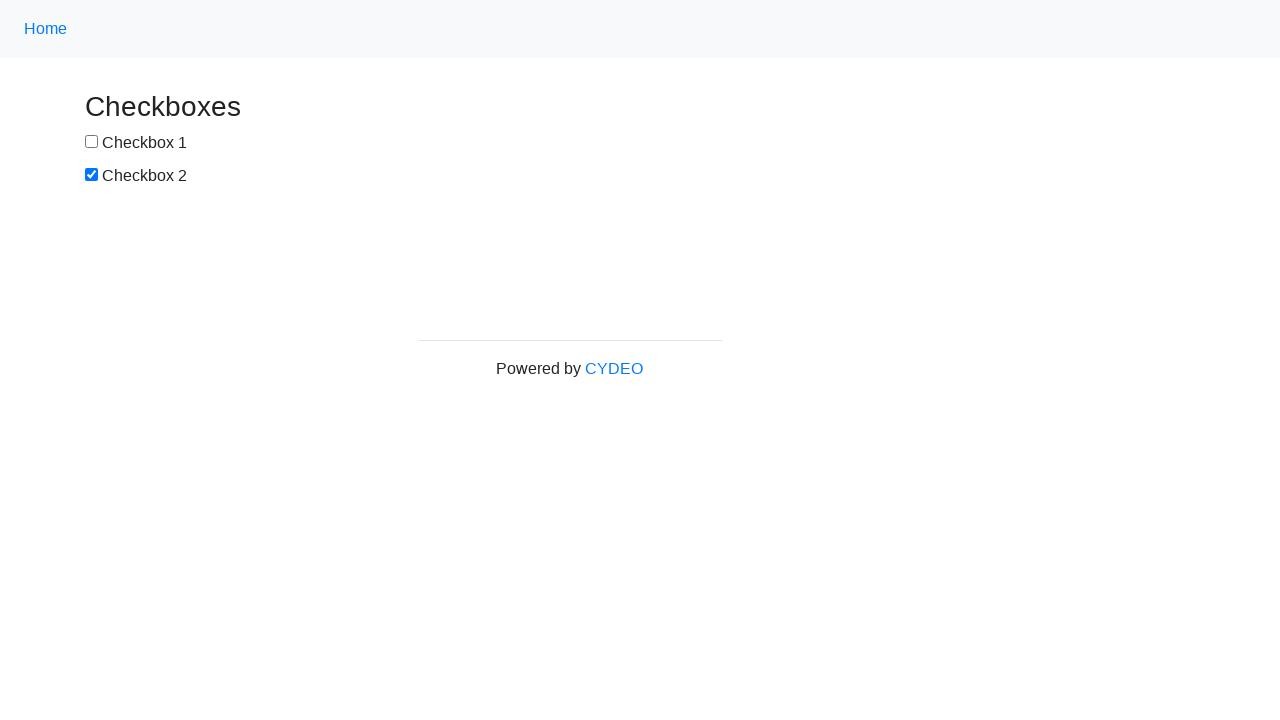

Verified checkbox 1 is not selected by default
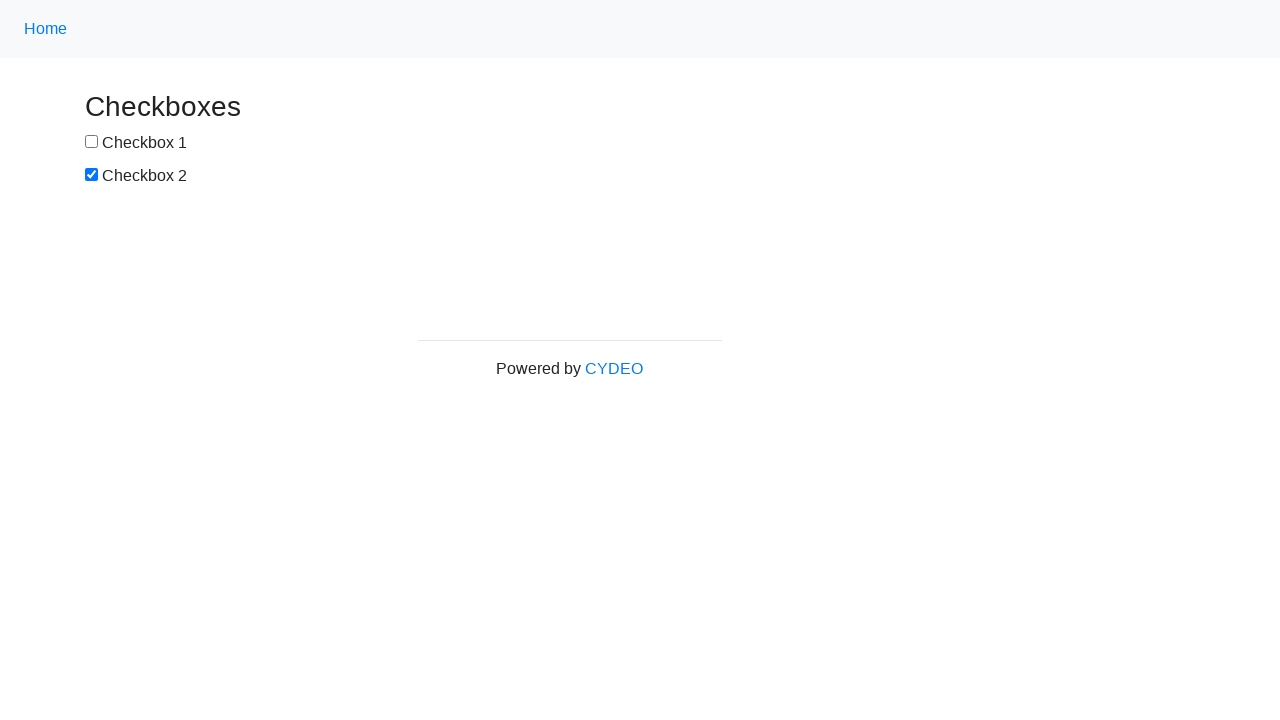

Verified checkbox 2 is selected by default
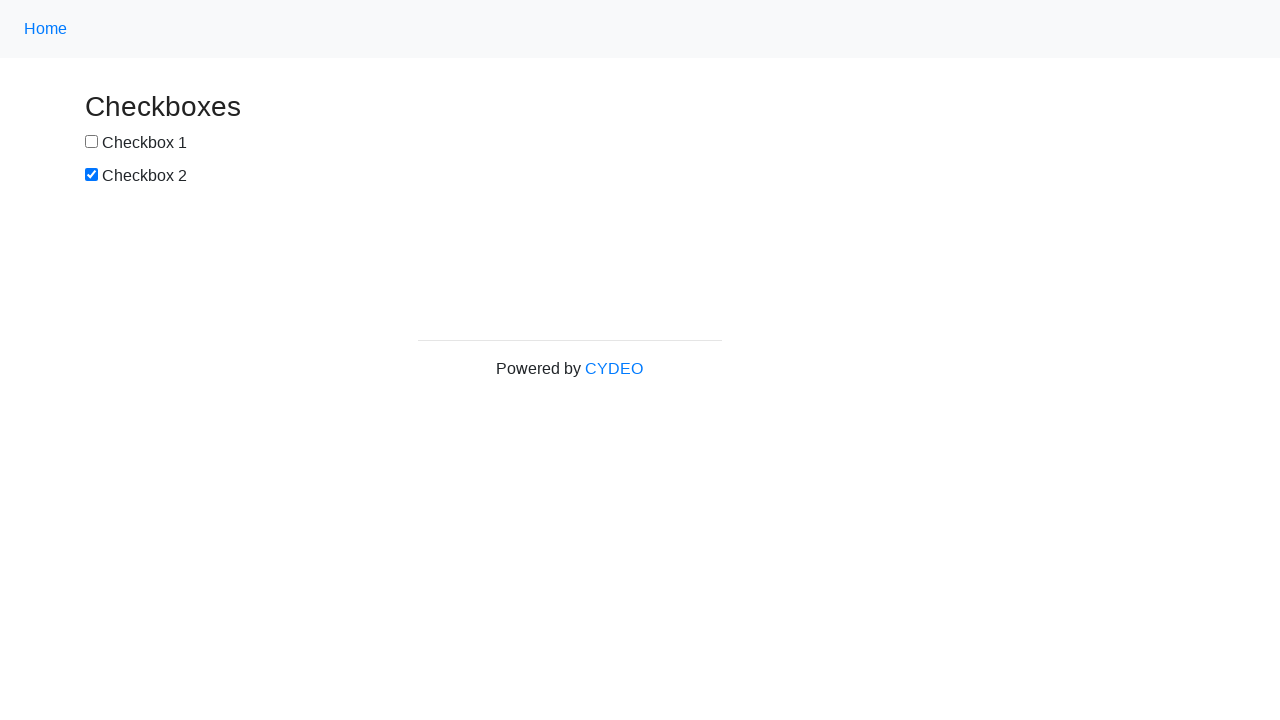

Clicked checkbox 1 to select it at (92, 142) on input[name='checkbox1']
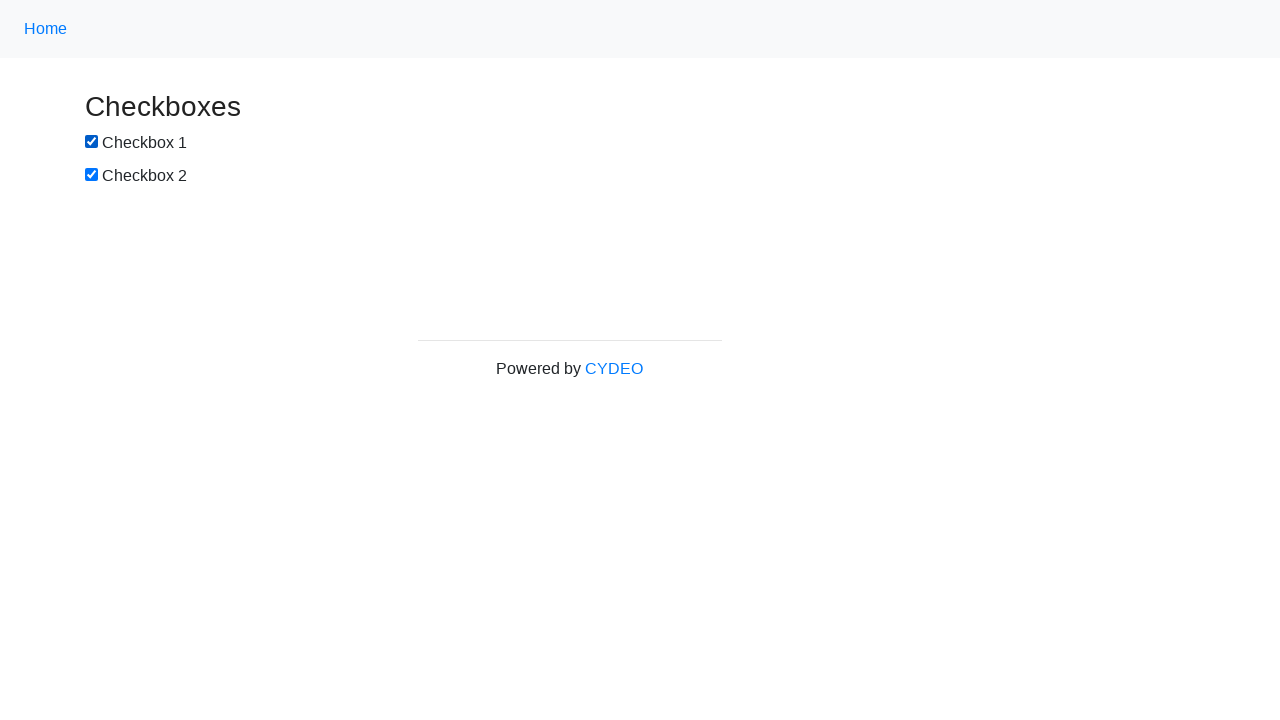

Clicked checkbox 2 to deselect it at (92, 175) on input[name='checkbox2']
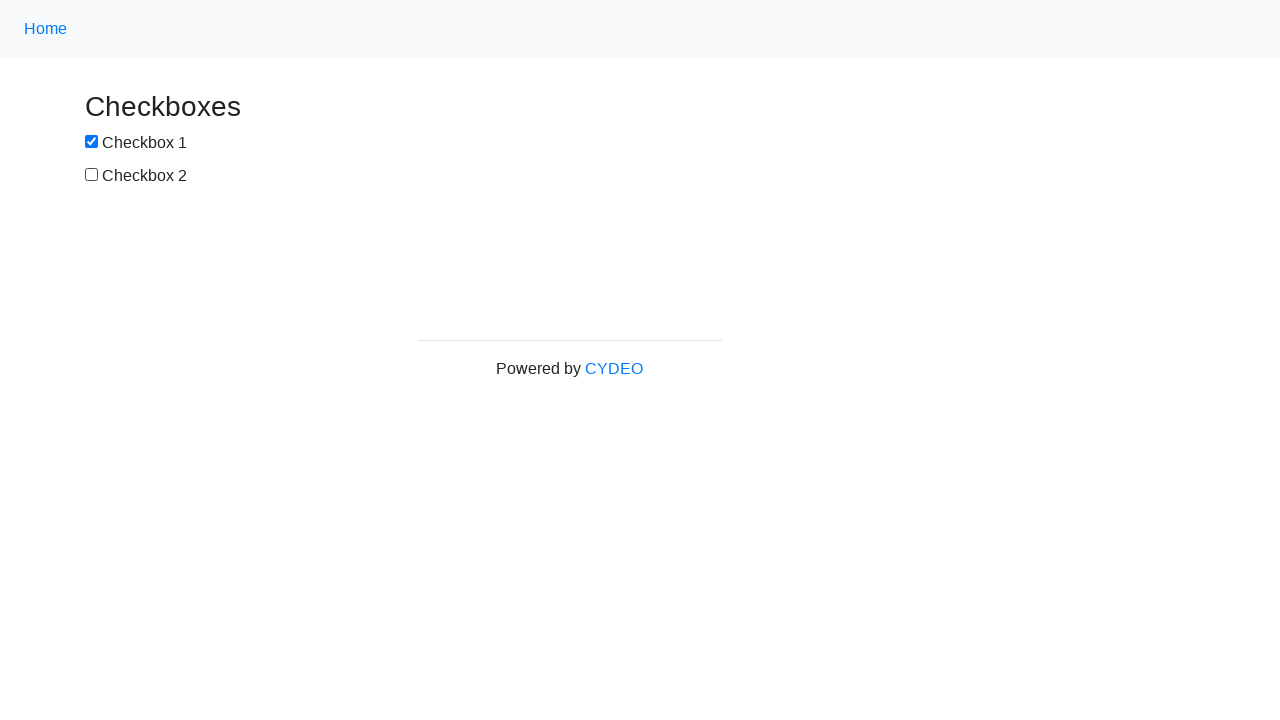

Verified checkbox 1 is now selected after clicking
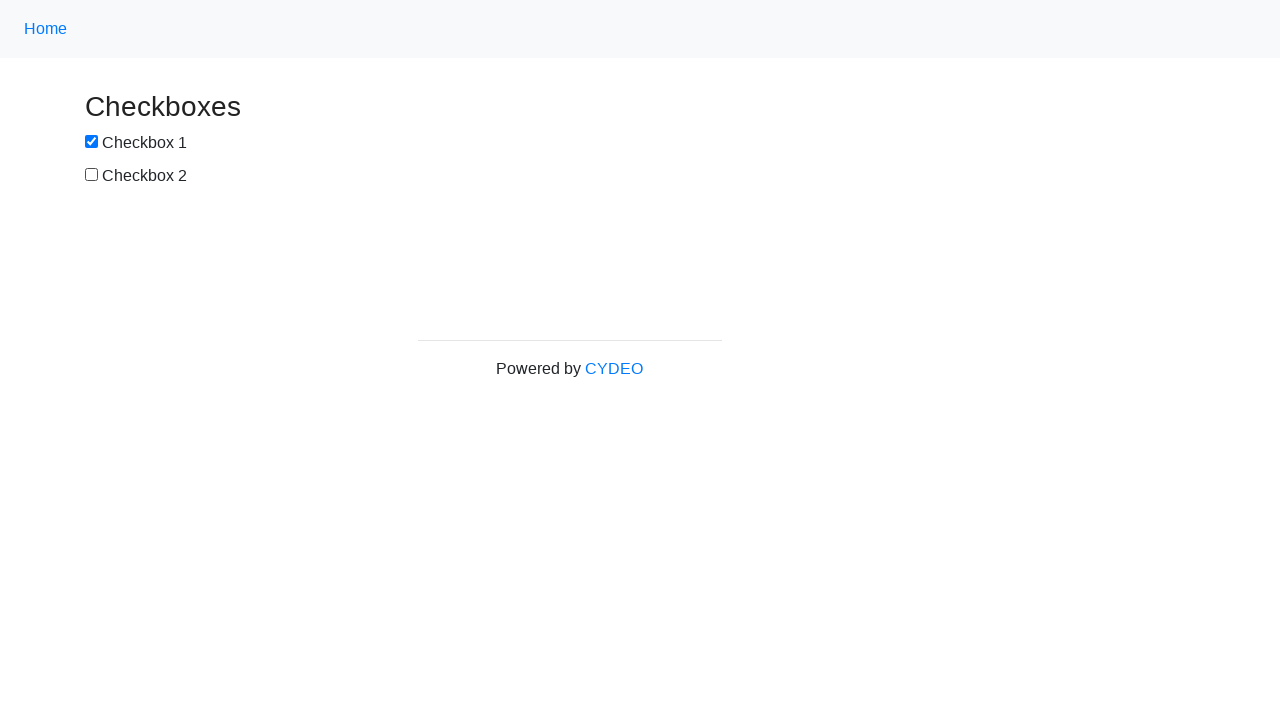

Verified checkbox 2 is now deselected after clicking
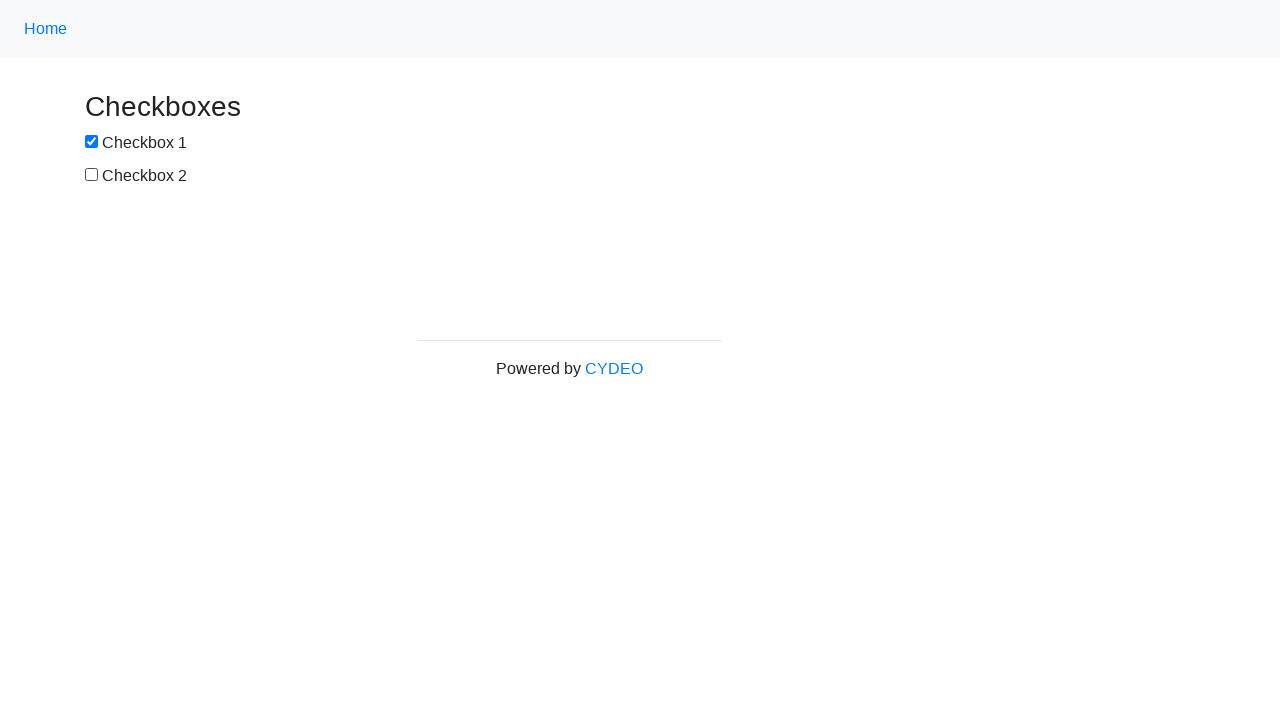

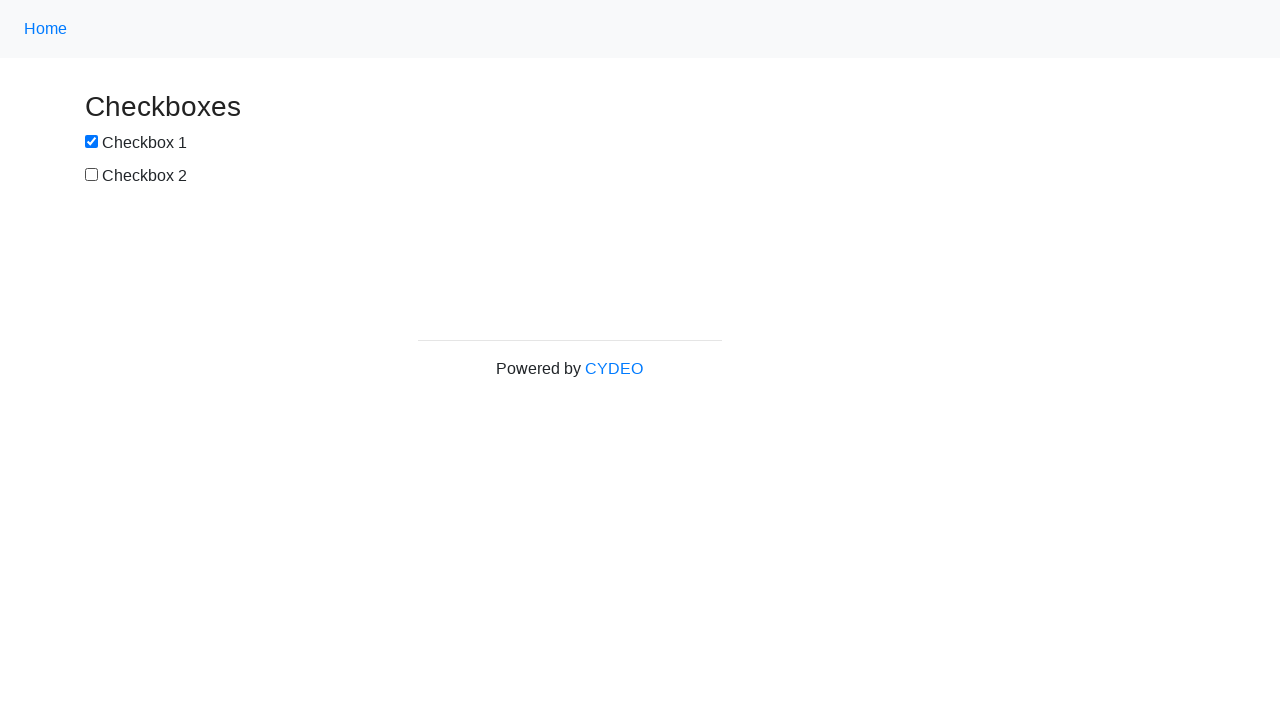